Tests that the clear completed button is hidden when there are no completed items

Starting URL: https://demo.playwright.dev/todomvc

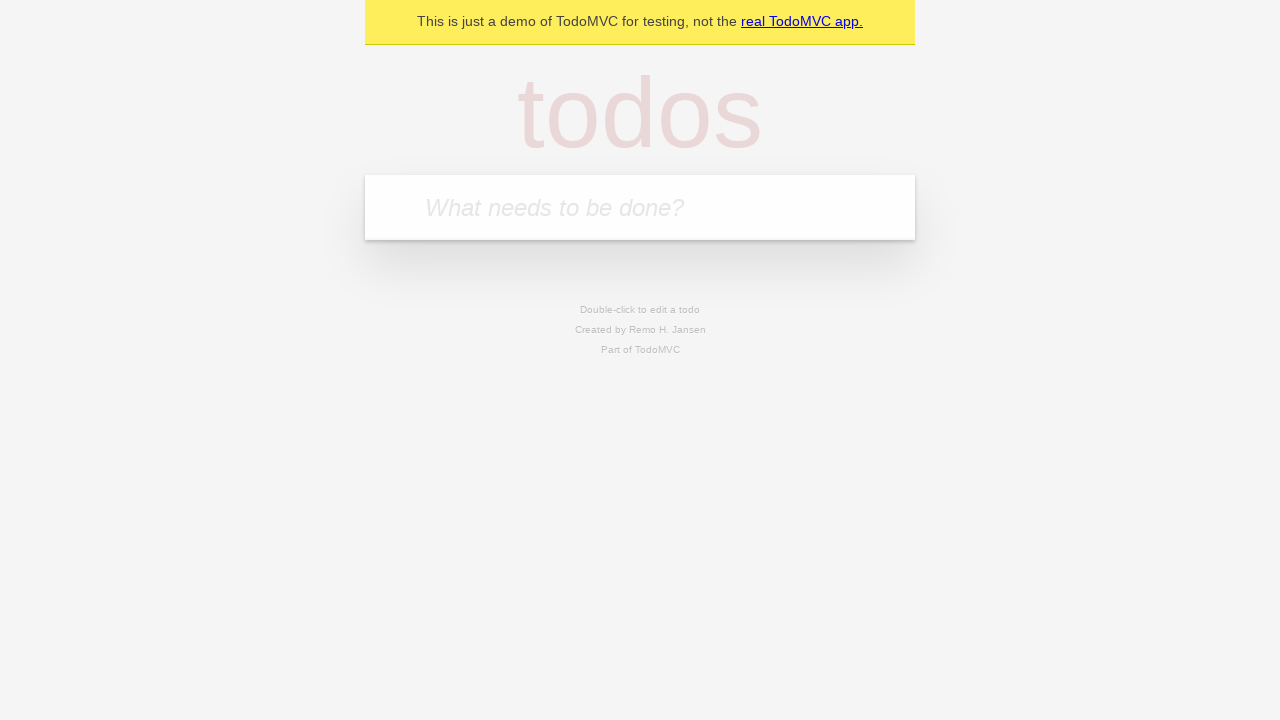

Filled todo input with 'buy some cheese' on internal:attr=[placeholder="What needs to be done?"i]
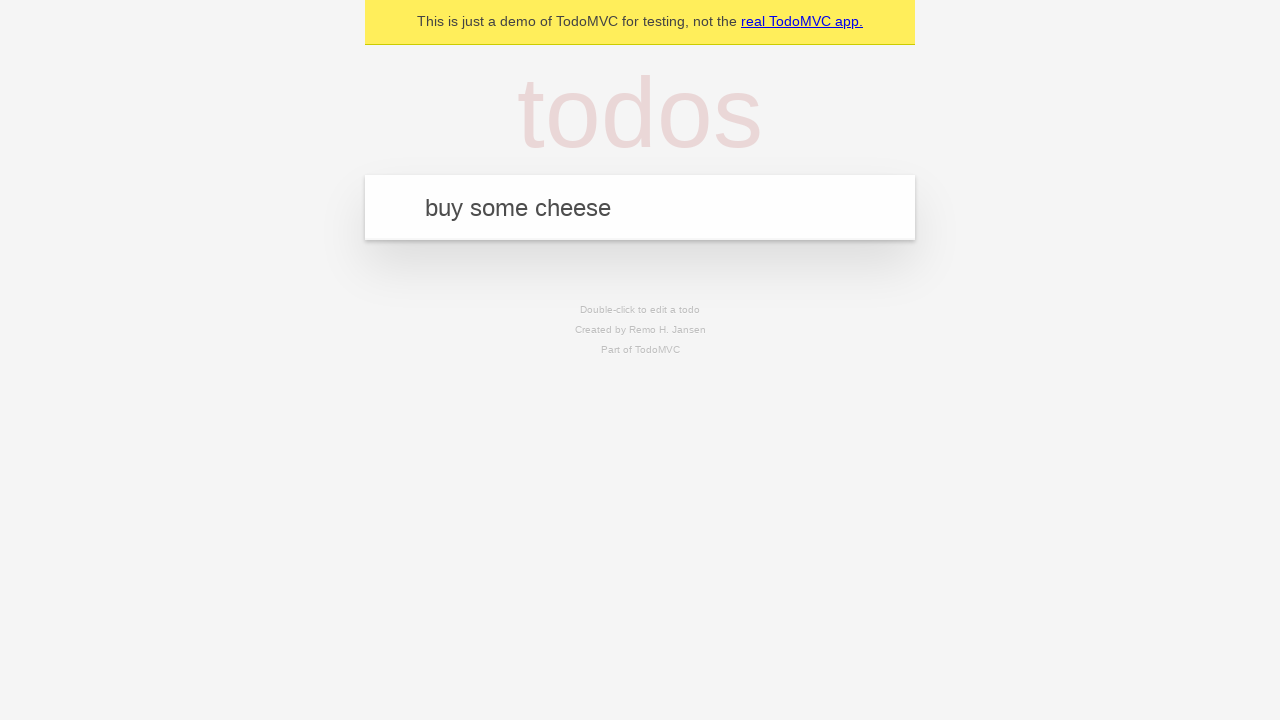

Pressed Enter to add first todo item on internal:attr=[placeholder="What needs to be done?"i]
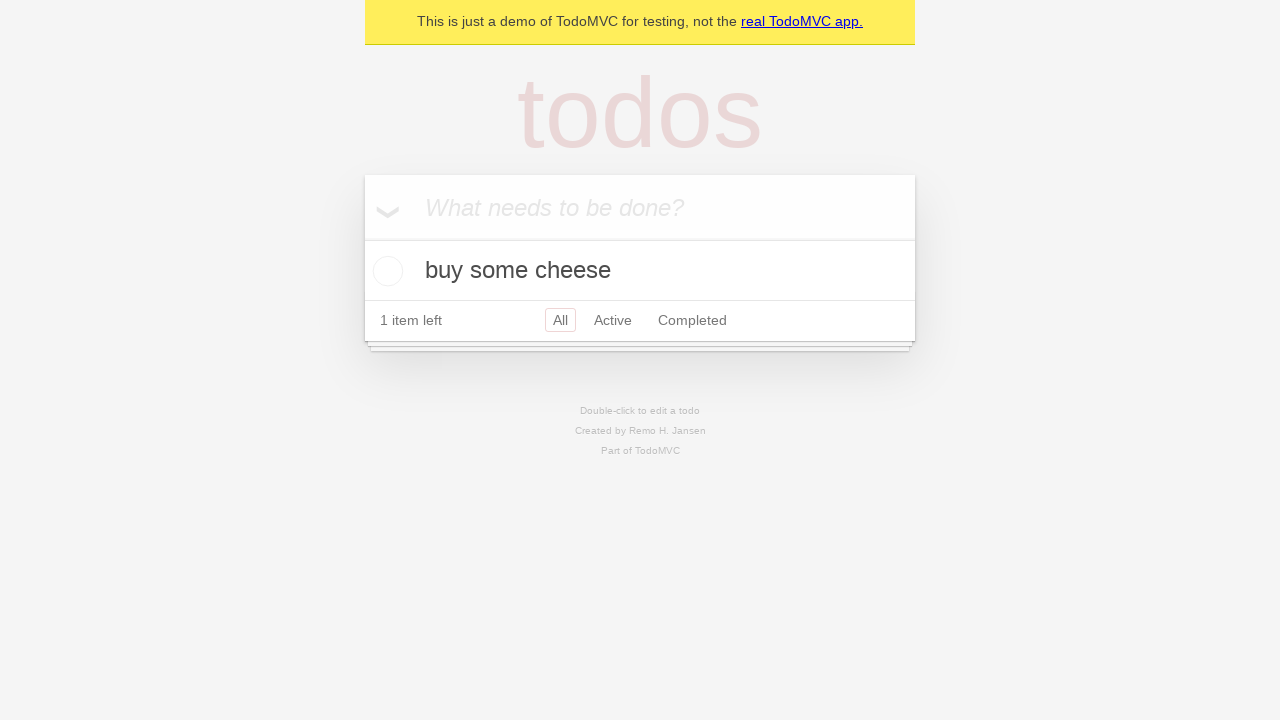

Filled todo input with 'feed the cat' on internal:attr=[placeholder="What needs to be done?"i]
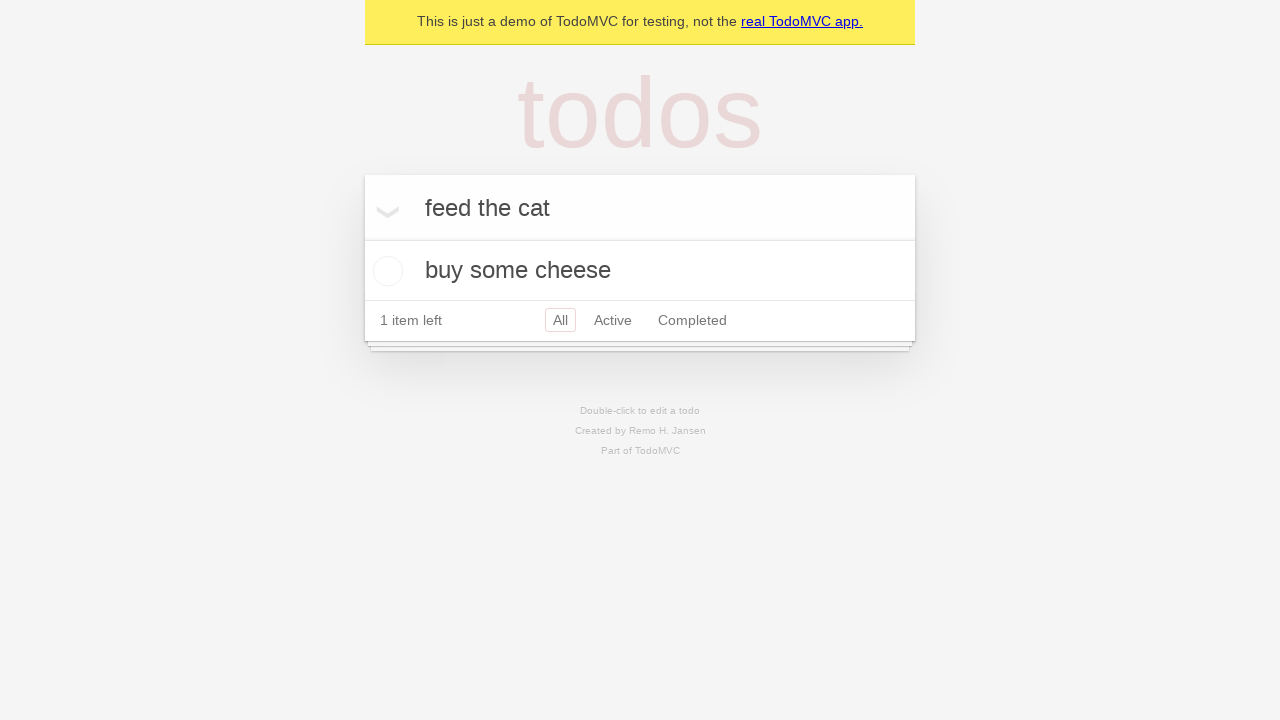

Pressed Enter to add second todo item on internal:attr=[placeholder="What needs to be done?"i]
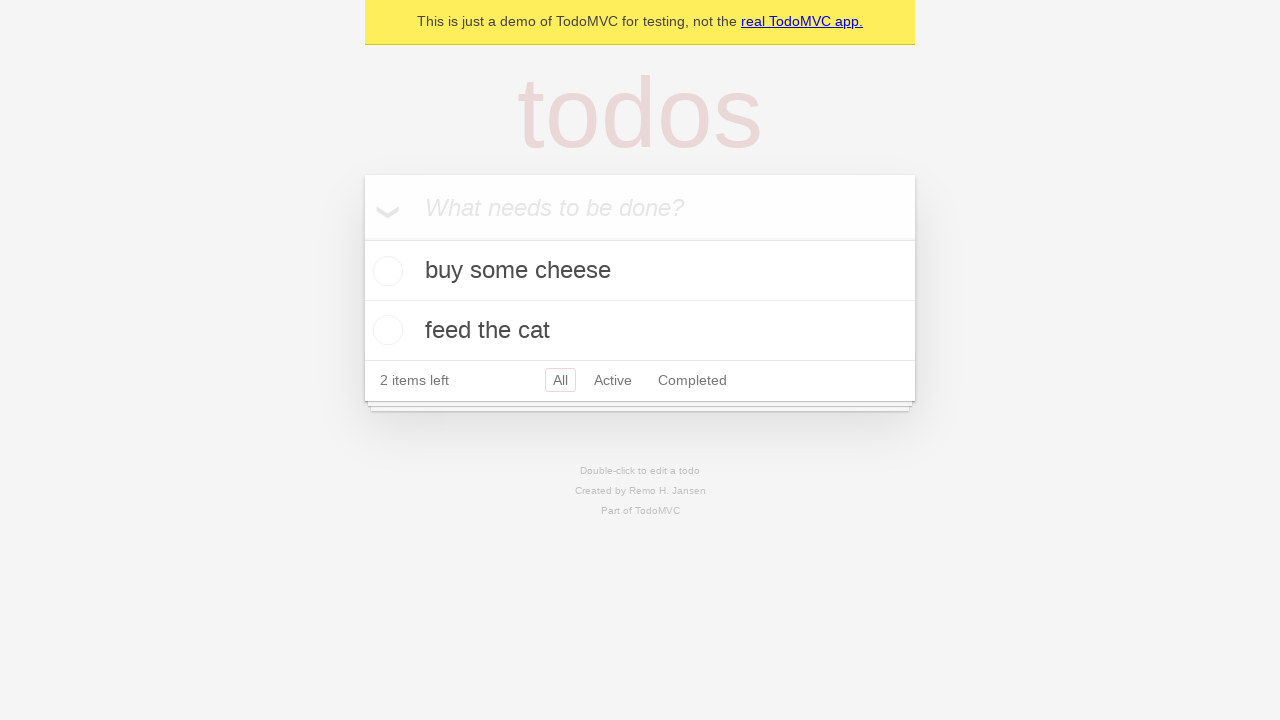

Filled todo input with 'book a doctors appointment' on internal:attr=[placeholder="What needs to be done?"i]
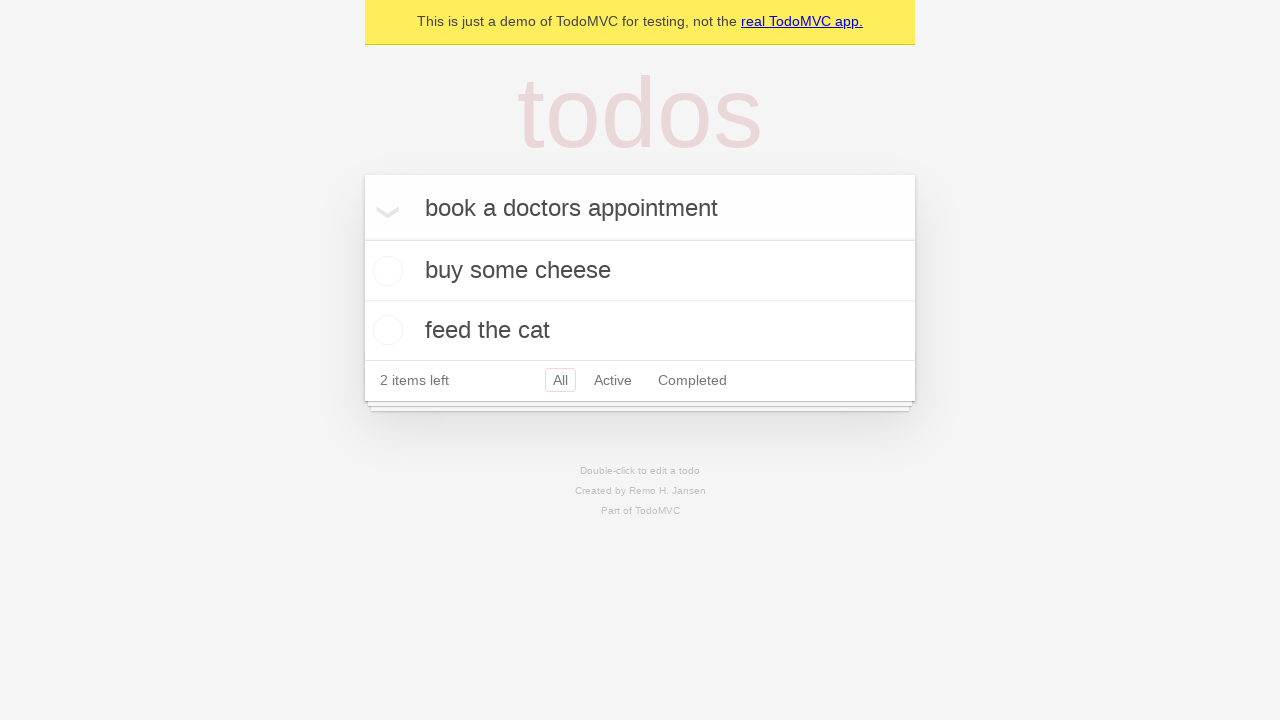

Pressed Enter to add third todo item on internal:attr=[placeholder="What needs to be done?"i]
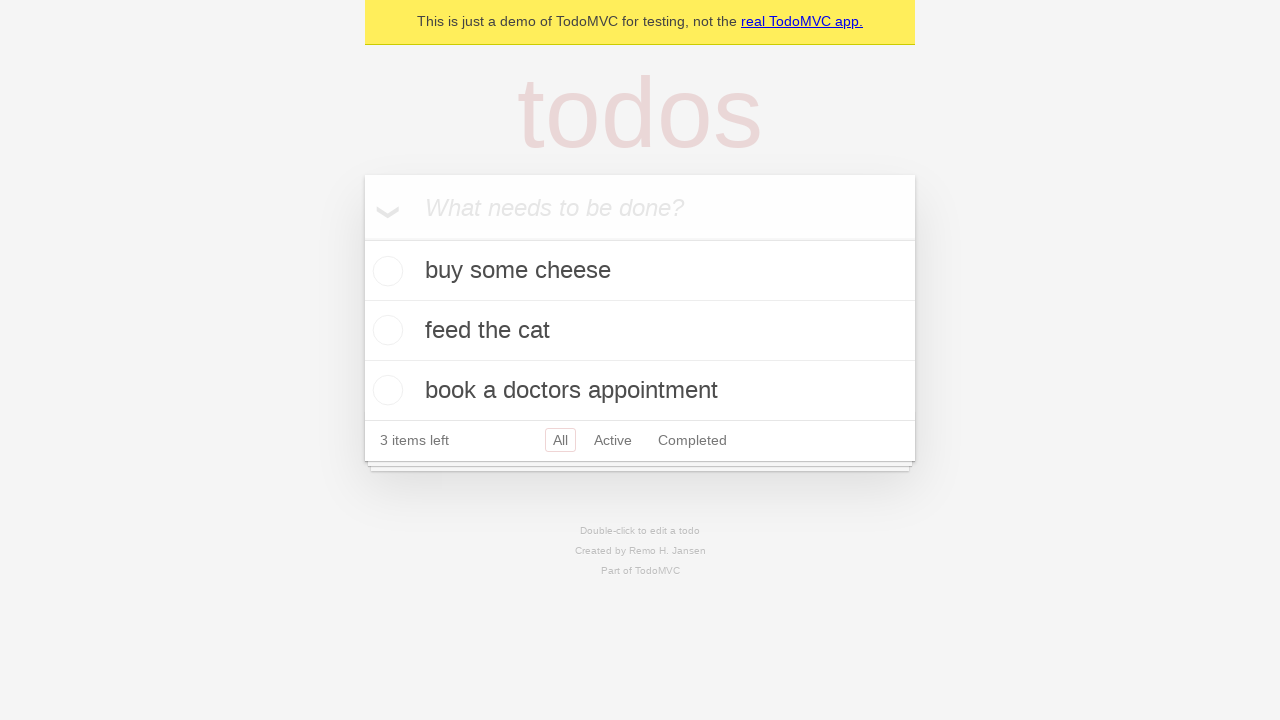

Checked the first todo item as completed at (385, 271) on .todo-list li .toggle >> nth=0
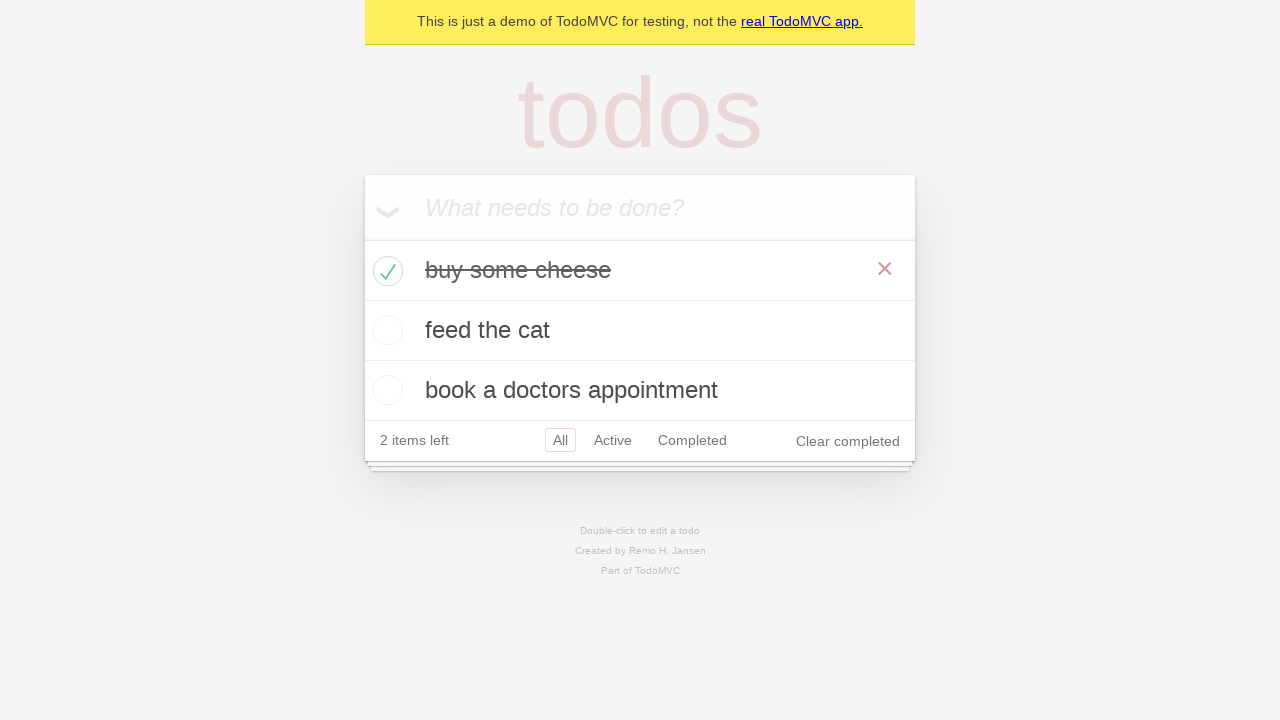

Clicked clear completed button to remove completed item at (848, 441) on .clear-completed
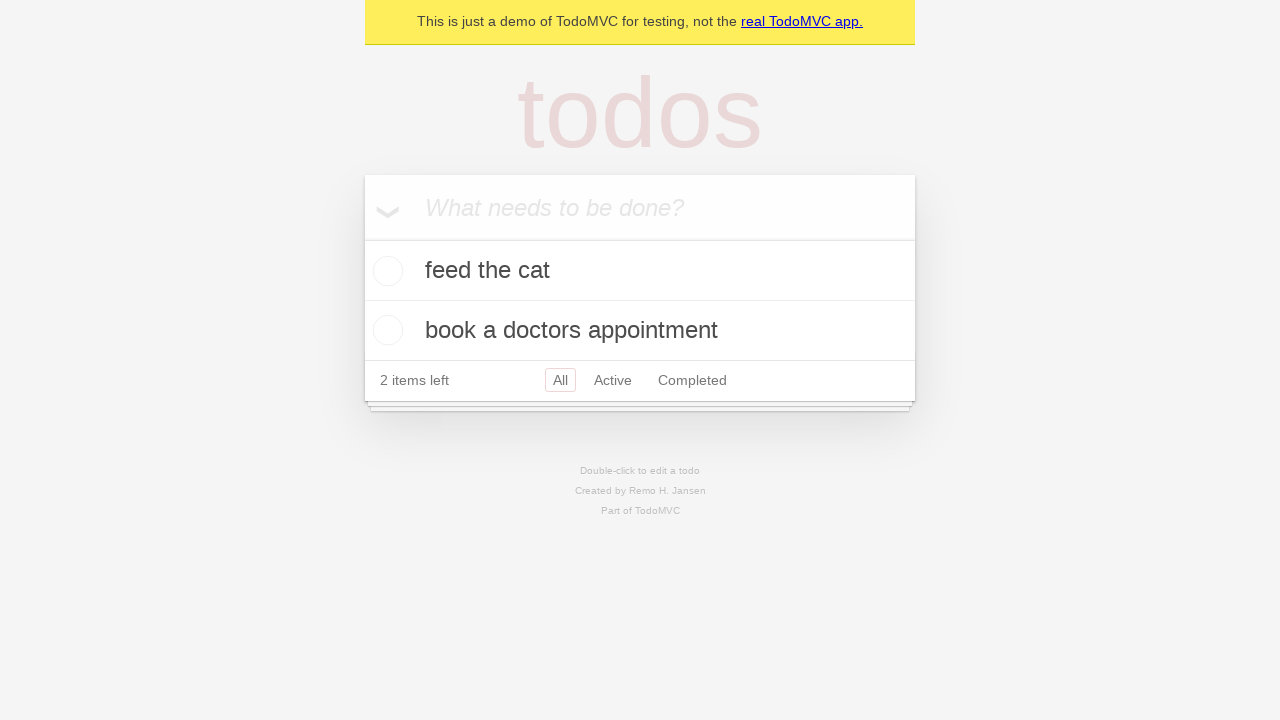

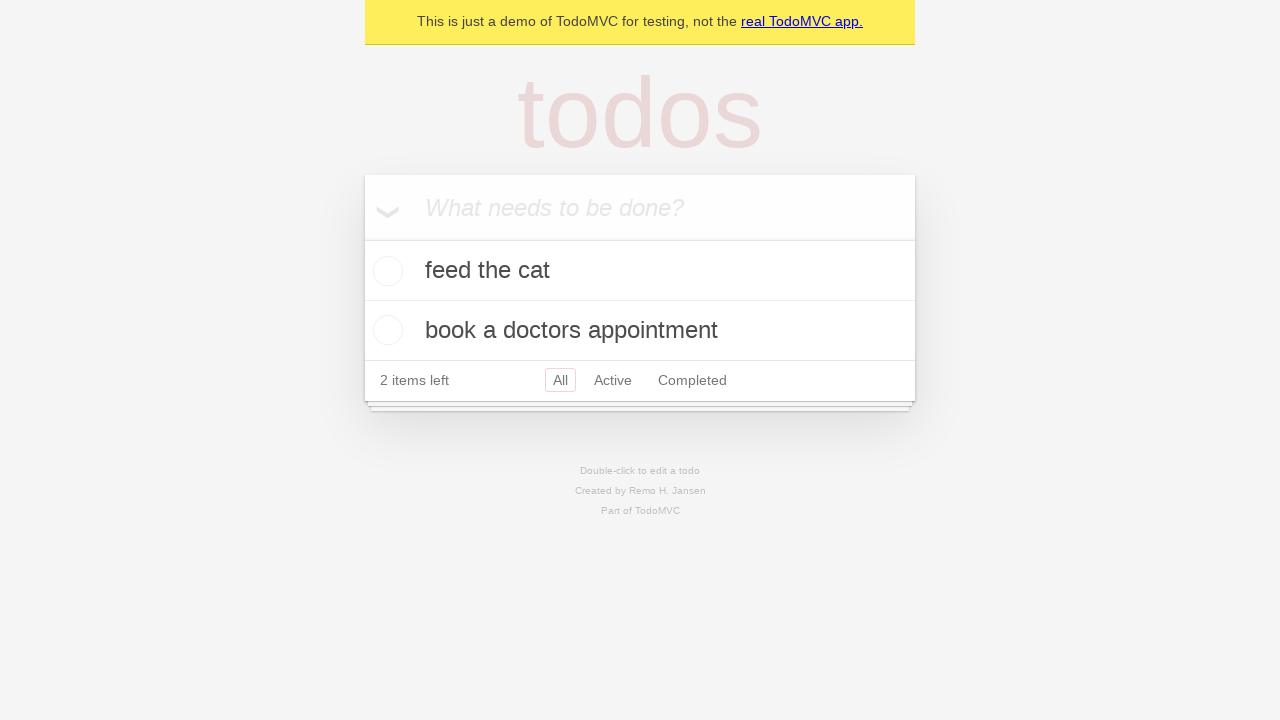